Tests keyboard actions by filling text in the first textarea, then using keyboard shortcuts (Ctrl+A, Ctrl+C, Tab, Ctrl+V) to copy and paste the text into the second textarea, verifying the text was correctly transferred.

Starting URL: https://gotranscript.com/text-compare

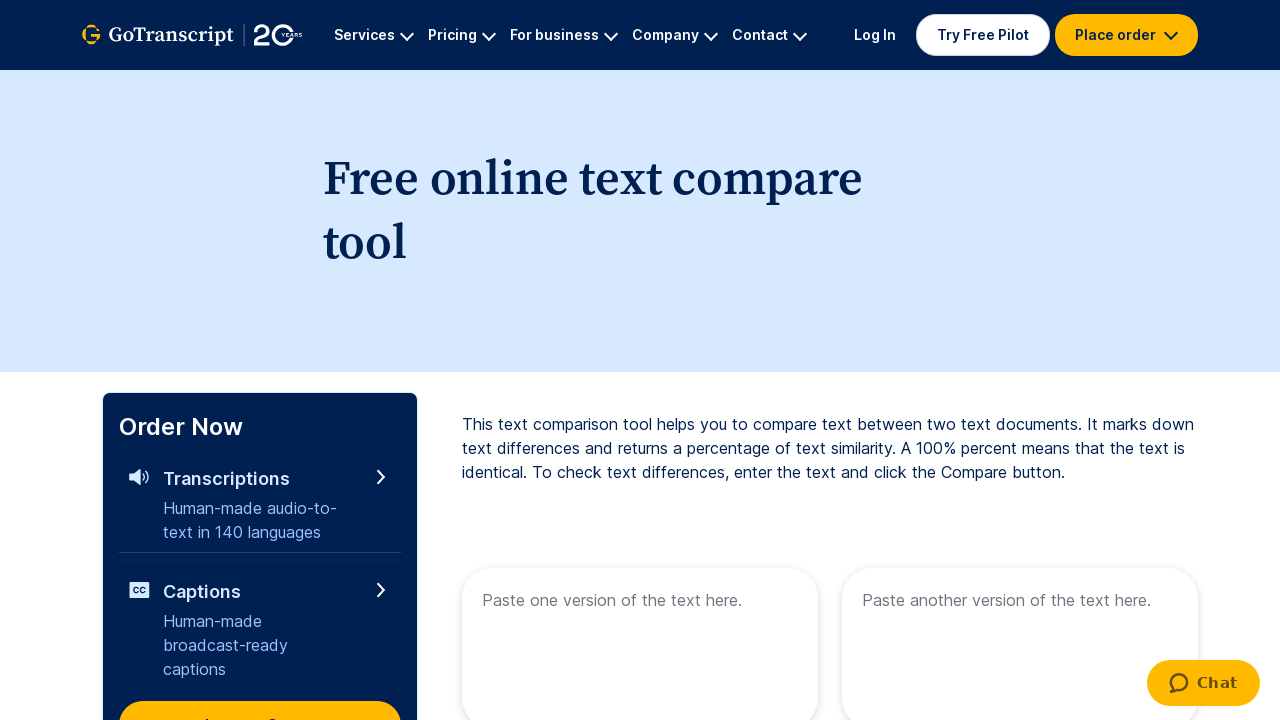

Filled first textarea with 'welcome to paradise!' on //textarea[@name="text1"]
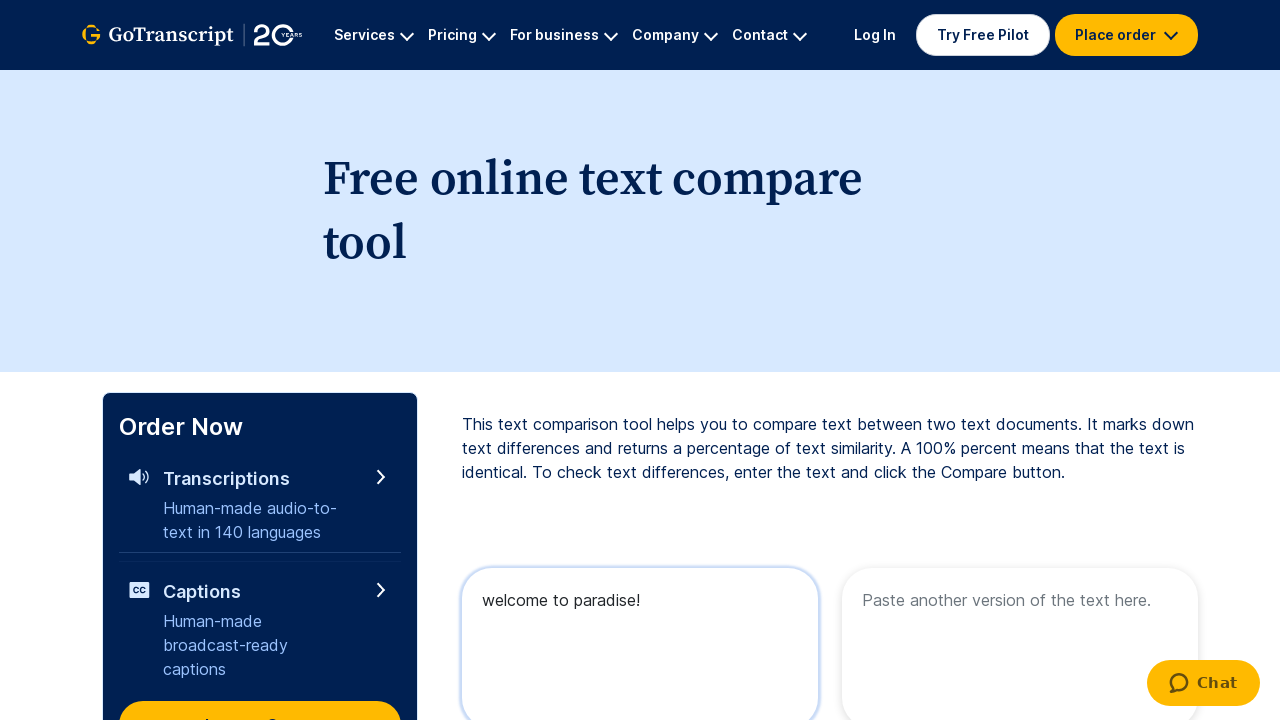

Selected all text in first textarea using Ctrl+A
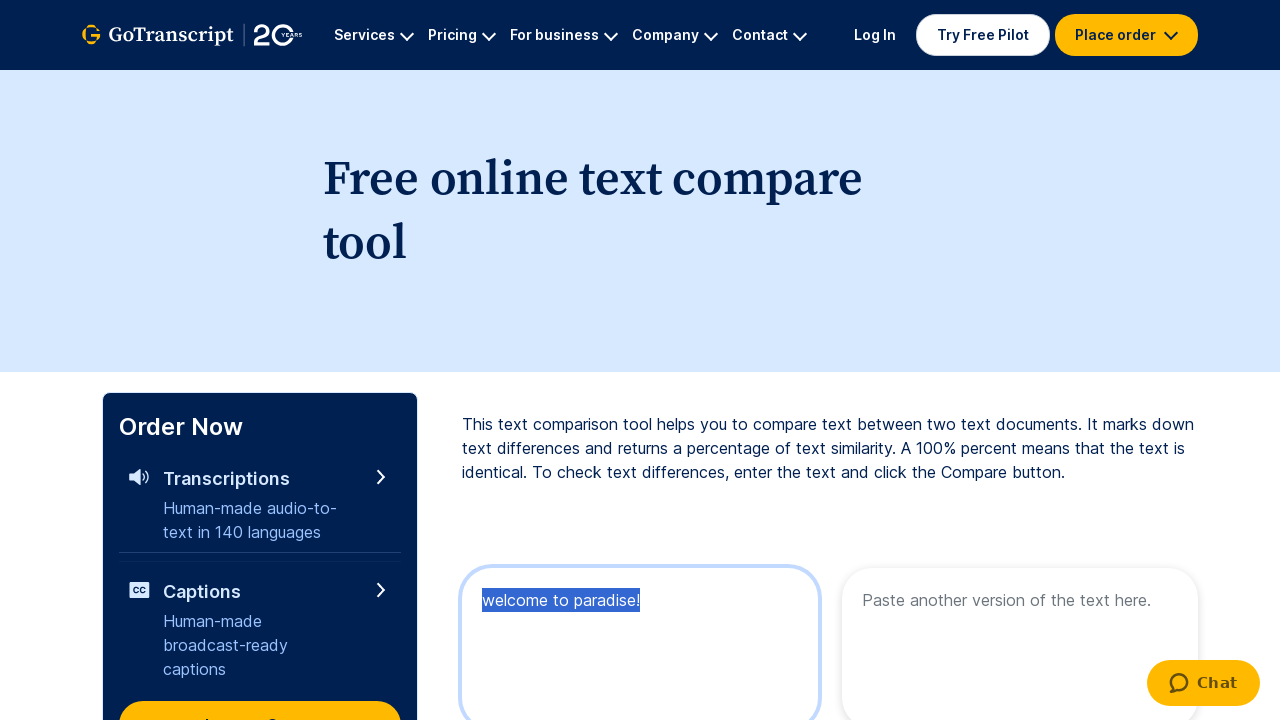

Copied selected text using Ctrl+C
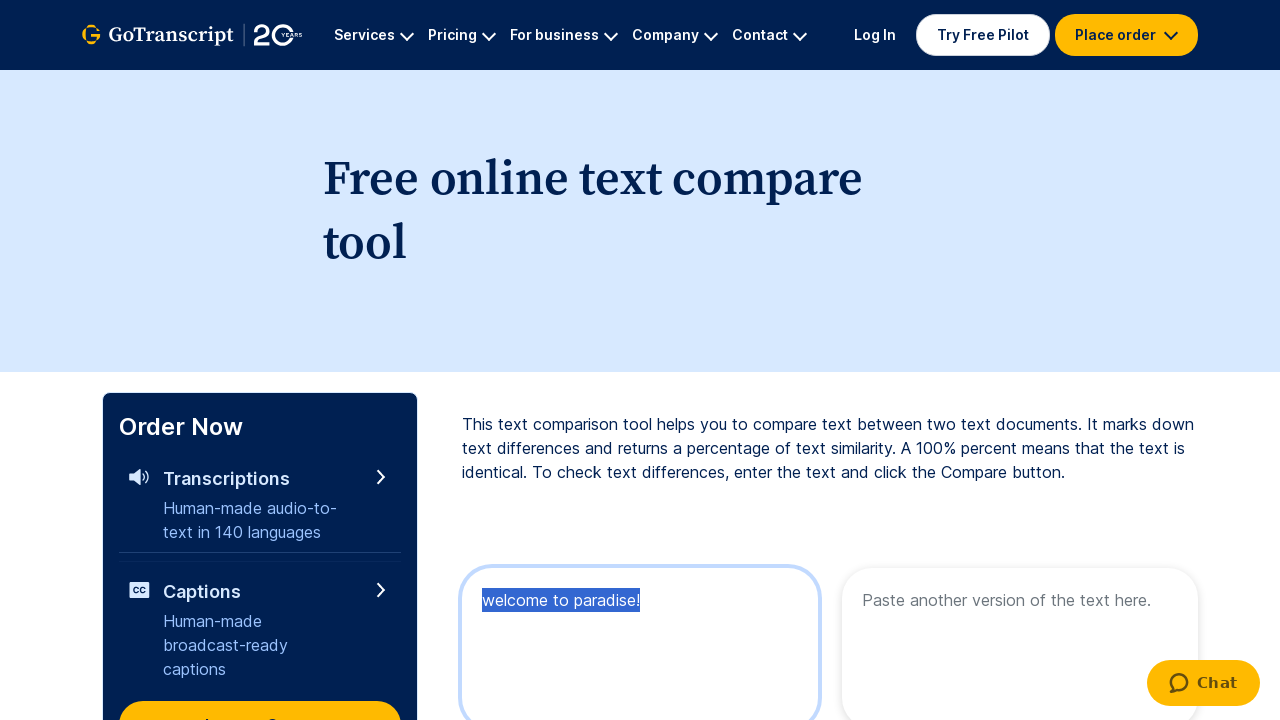

Tabbed to second textarea
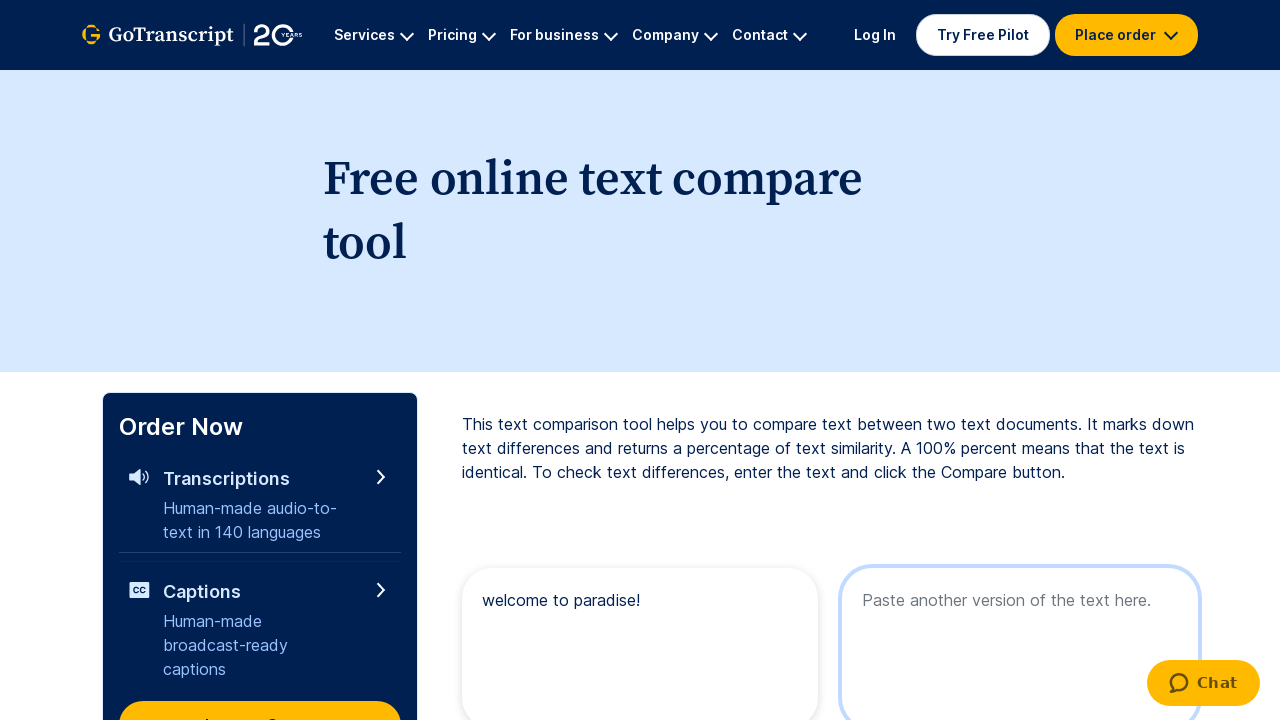

Pasted copied text using Ctrl+V
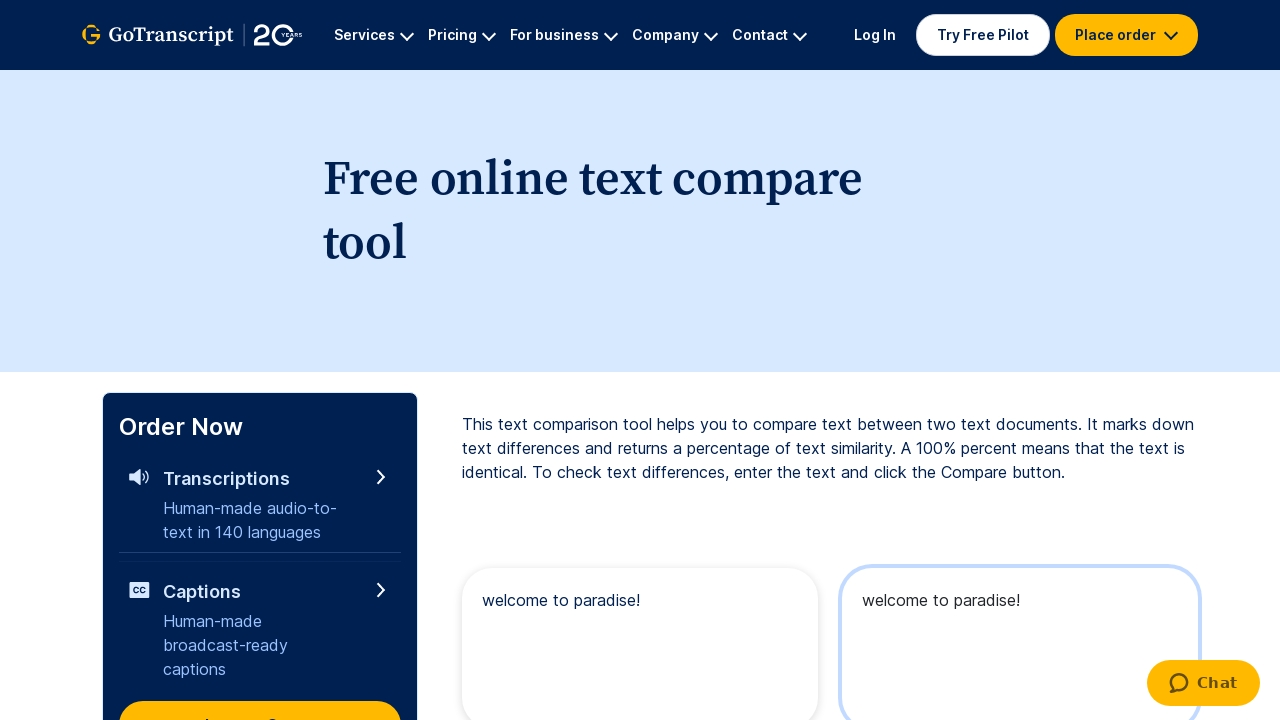

Retrieved text from second textarea to verify paste
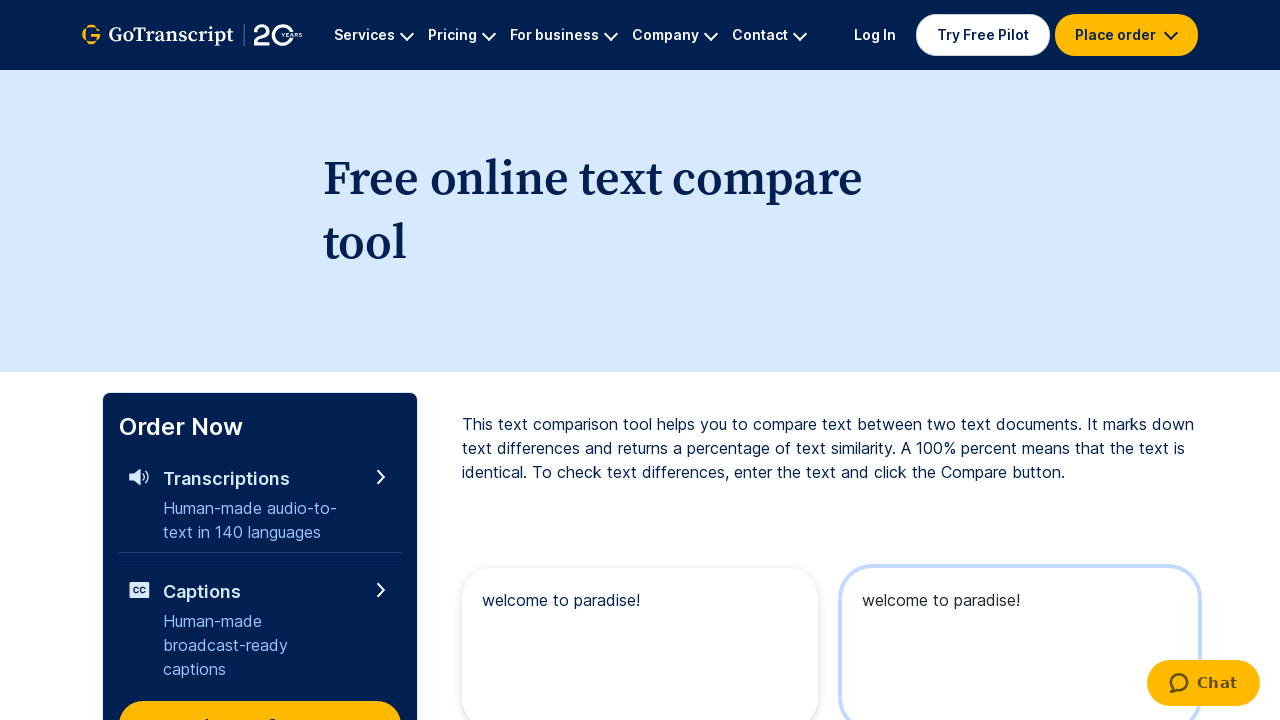

Verified that pasted text matches original text
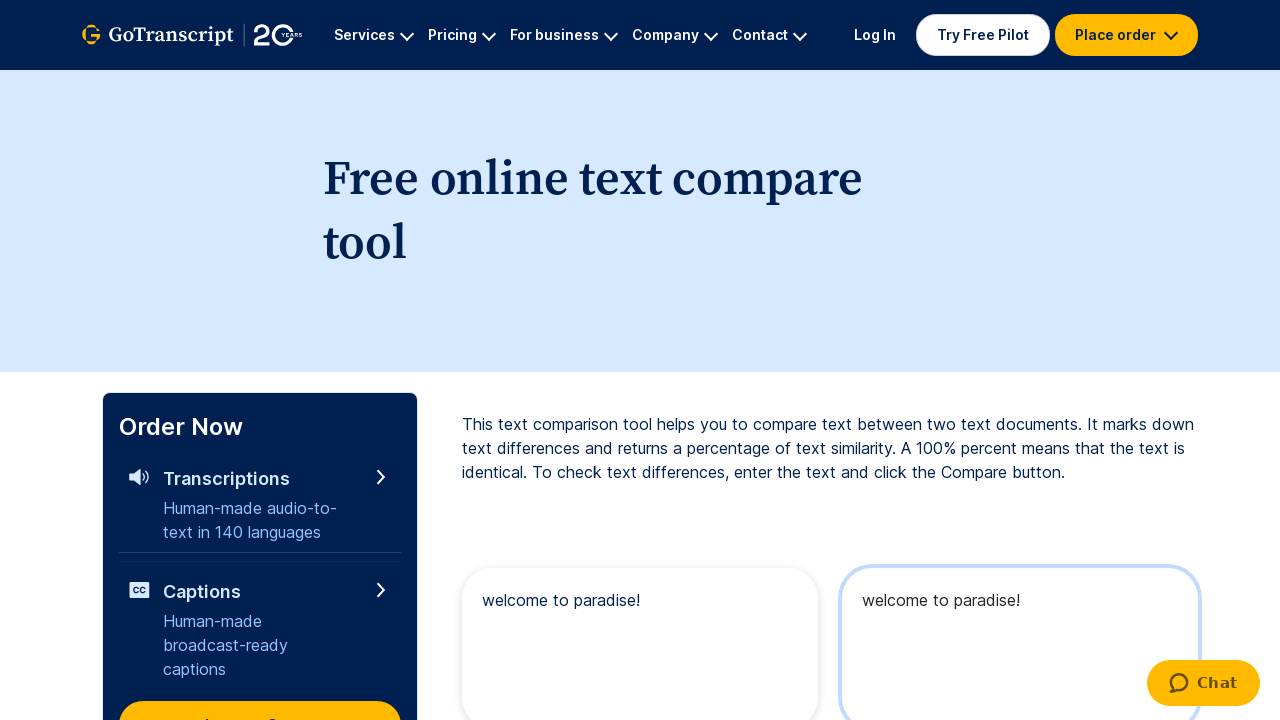

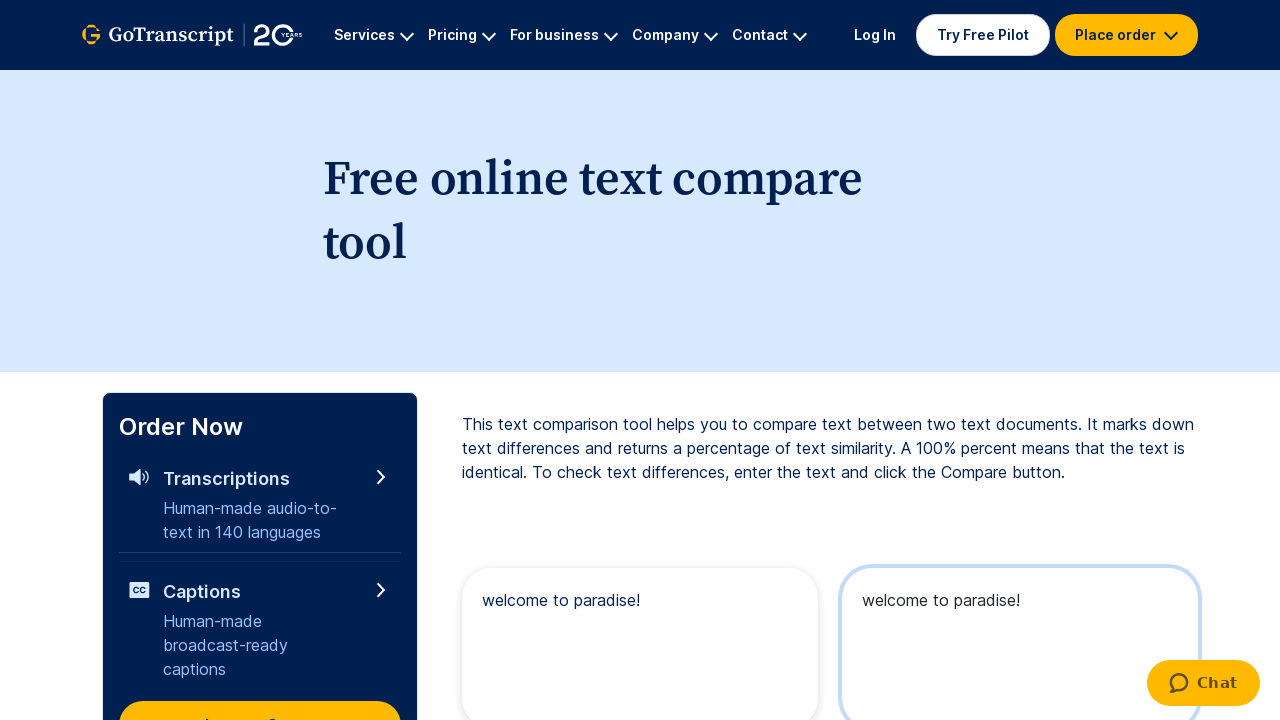